Tests accepting JavaScript alerts and verifying the result message

Starting URL: https://automationfc.github.io/basic-form/index.html

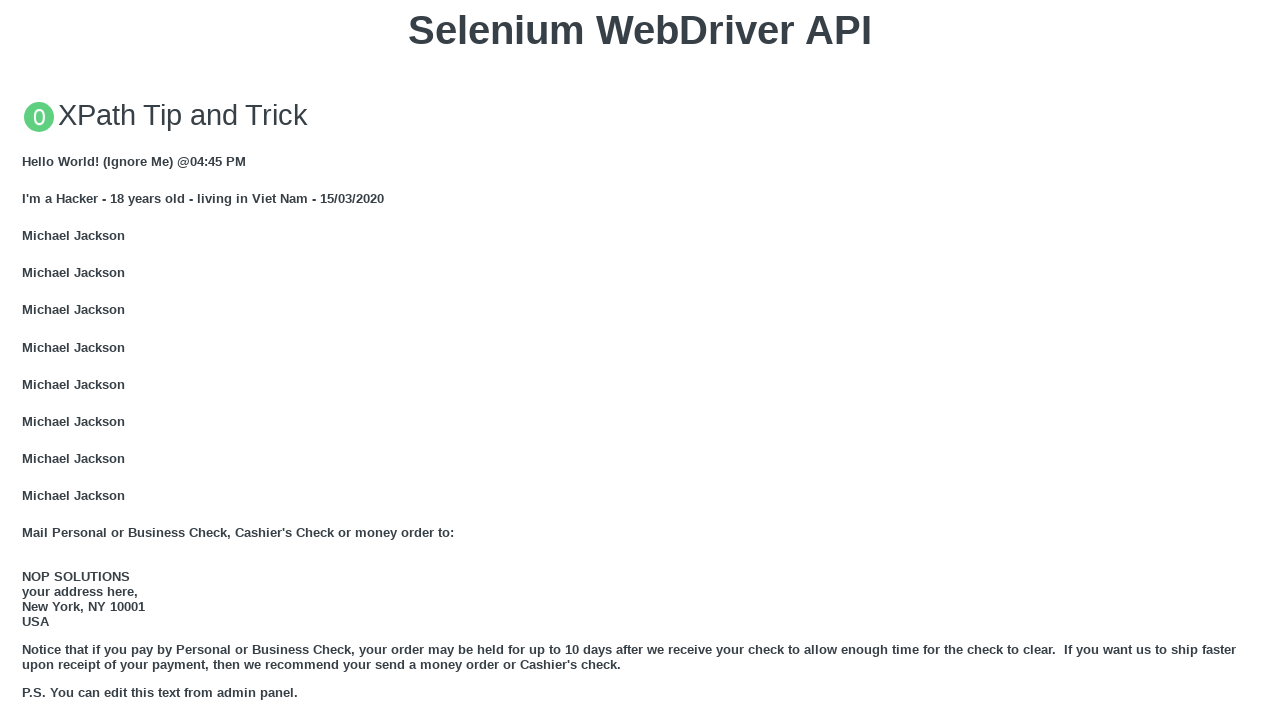

Set up alert handler to accept dialogs
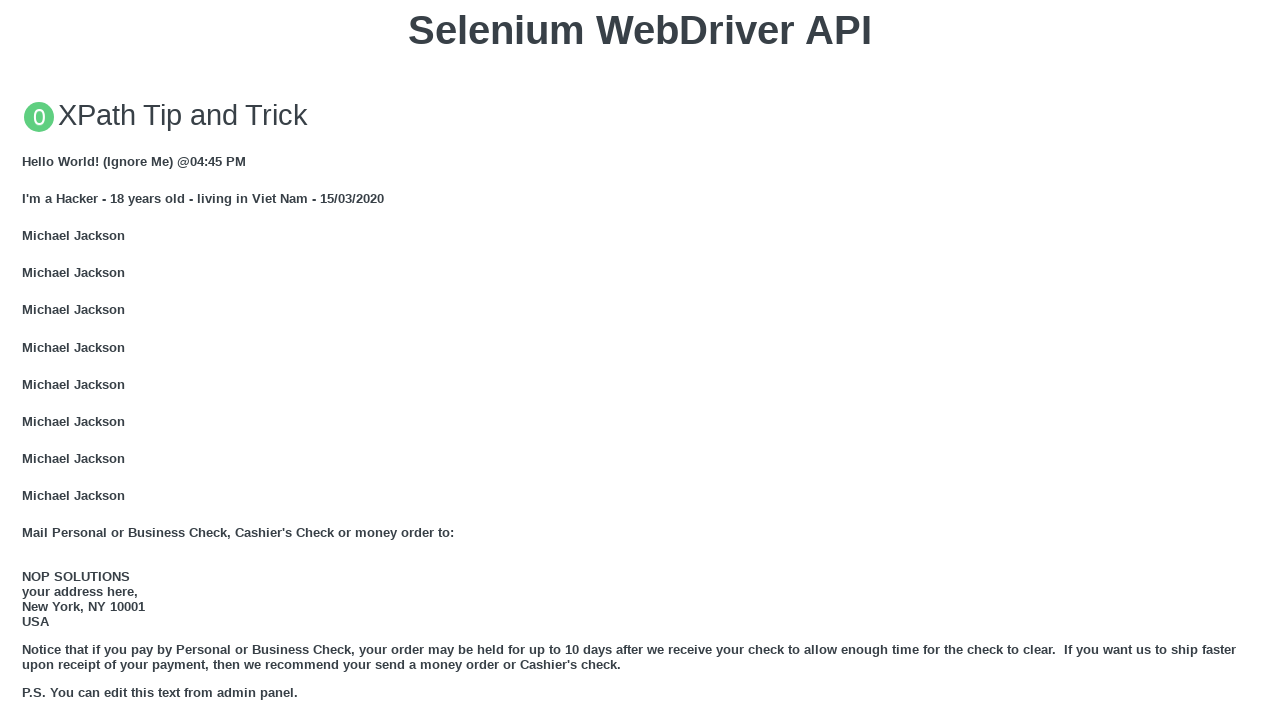

Clicked button to trigger JavaScript alert at (640, 360) on xpath=//button[@onclick='jsAlert()']
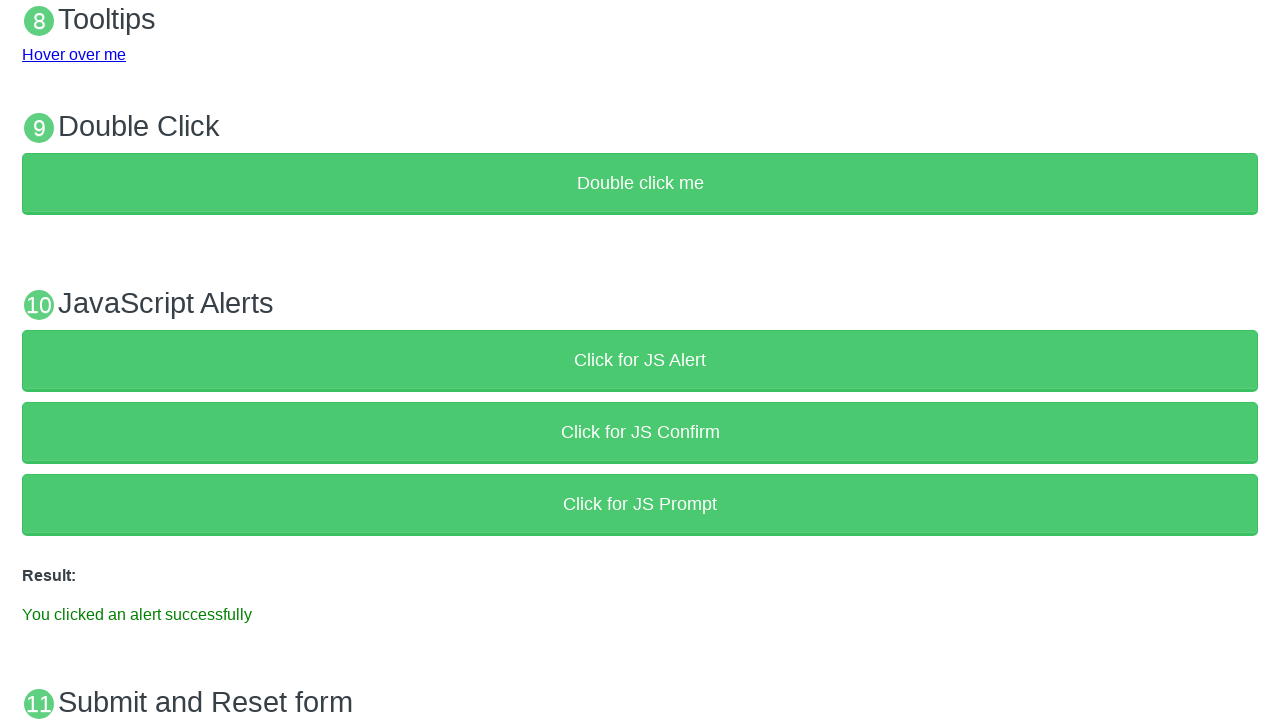

Waited 5000ms for result message to appear
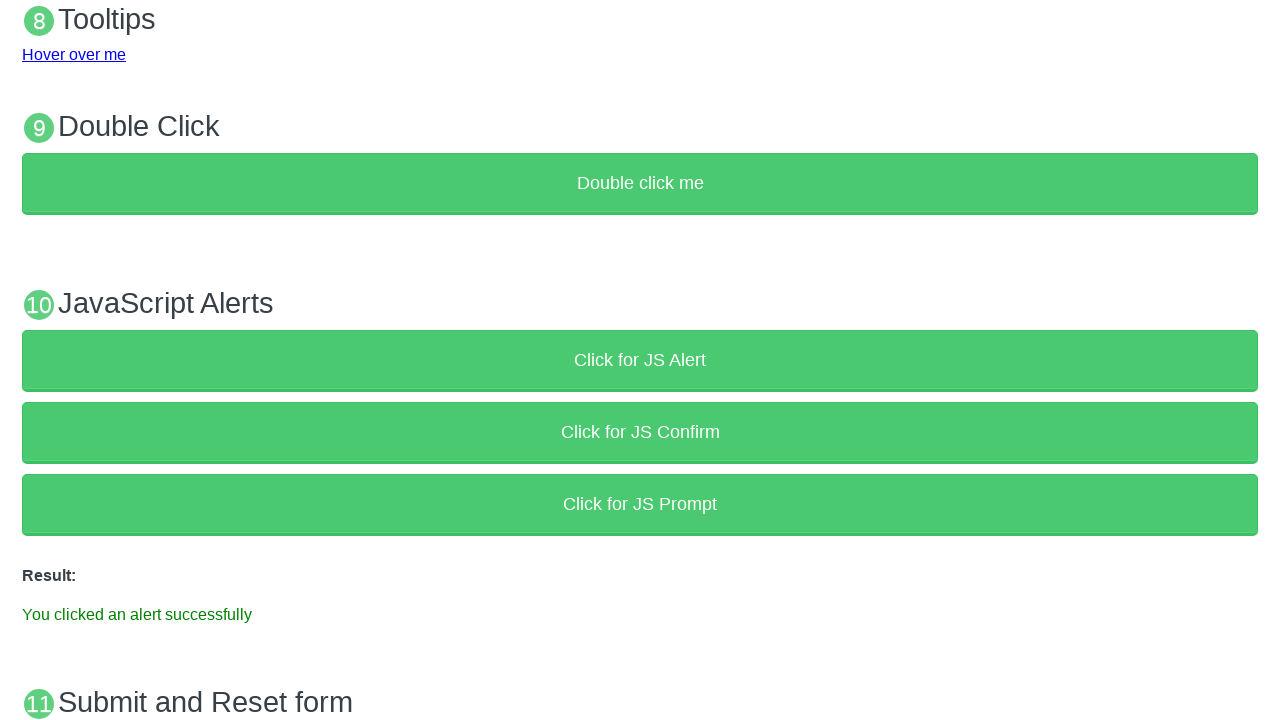

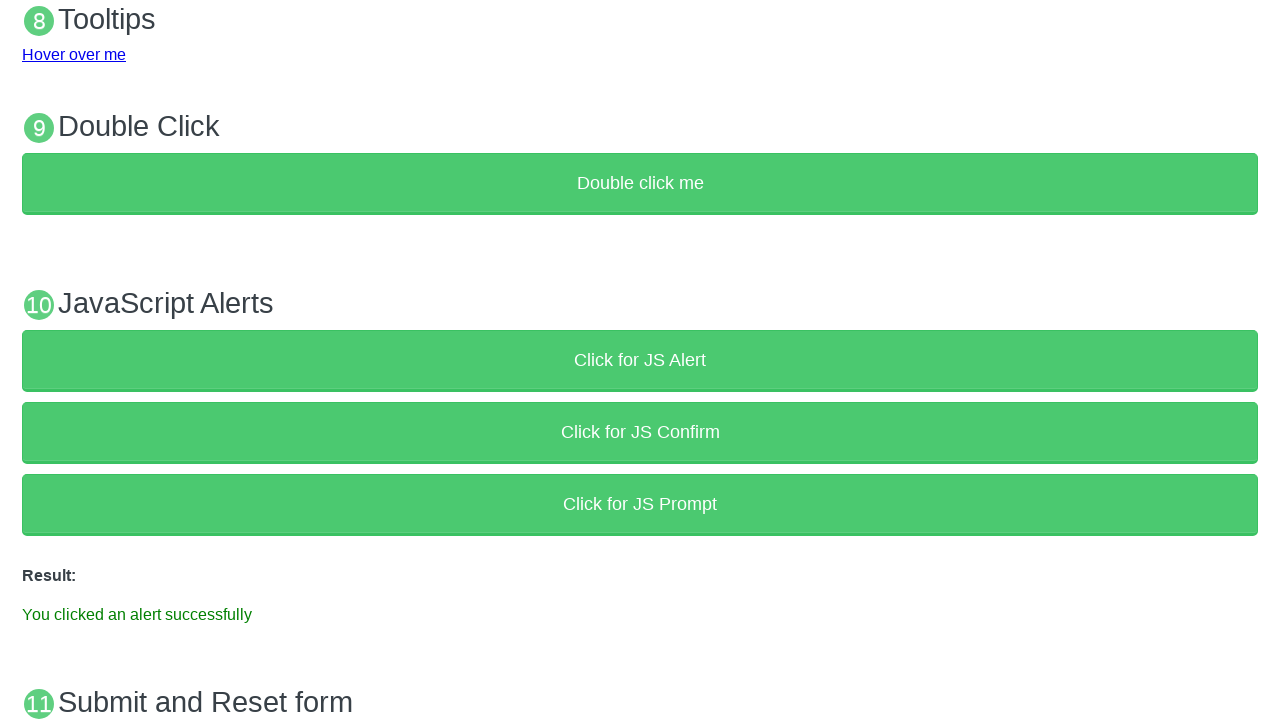